Tests registration form validation when password confirmation doesn't match the original password

Starting URL: https://alada.vn/tai-khoan/dang-ky.html

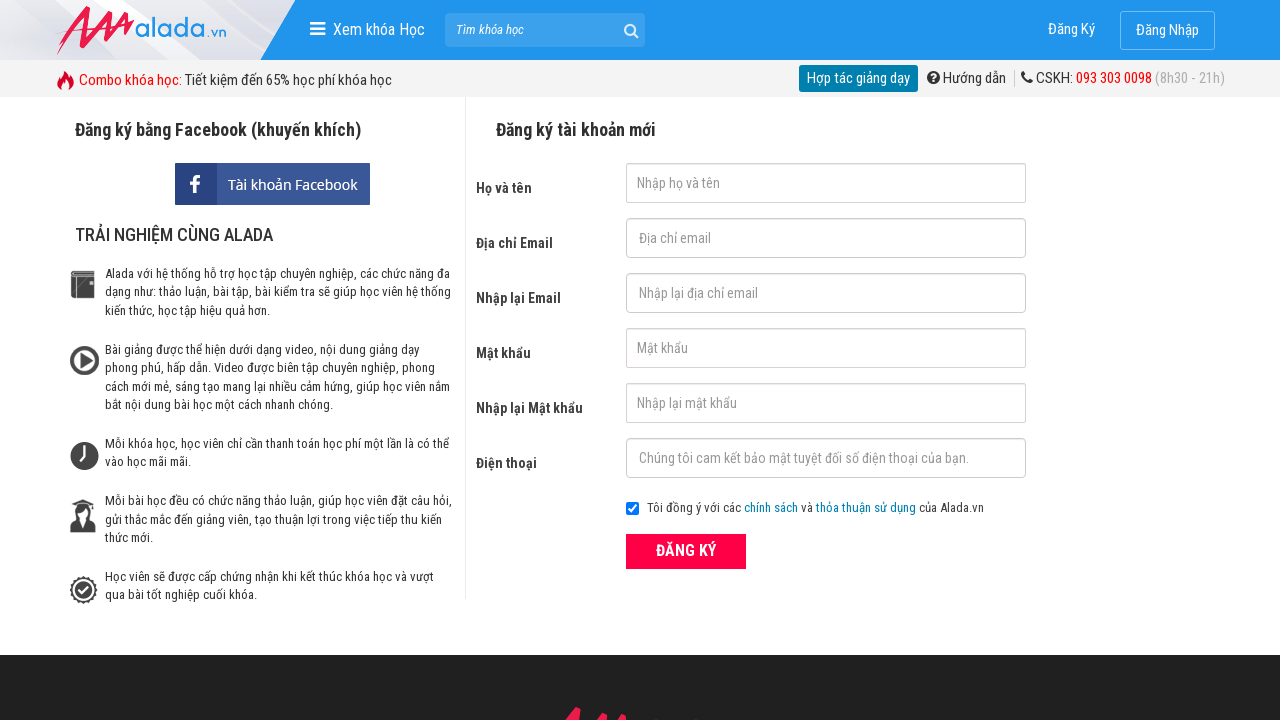

Filled first name field with 'Thuy' on #txtFirstname
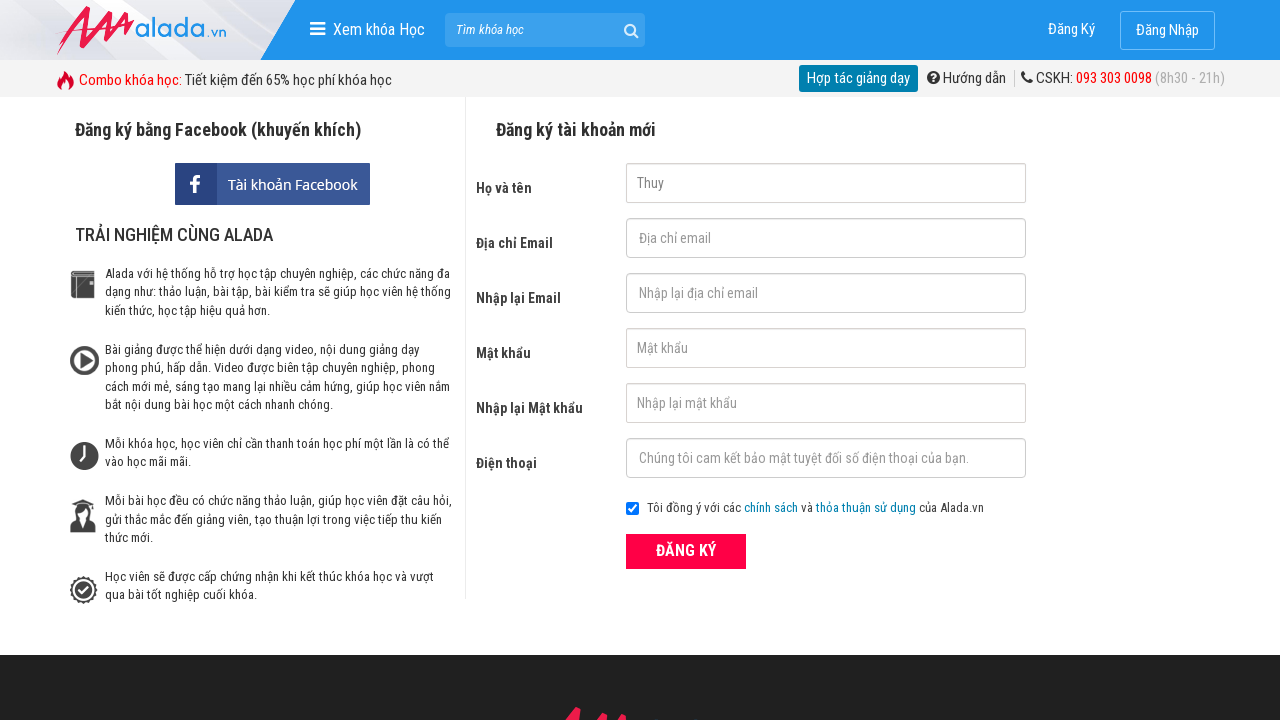

Filled email field with 'thuyvm@gmail.com' on #txtEmail
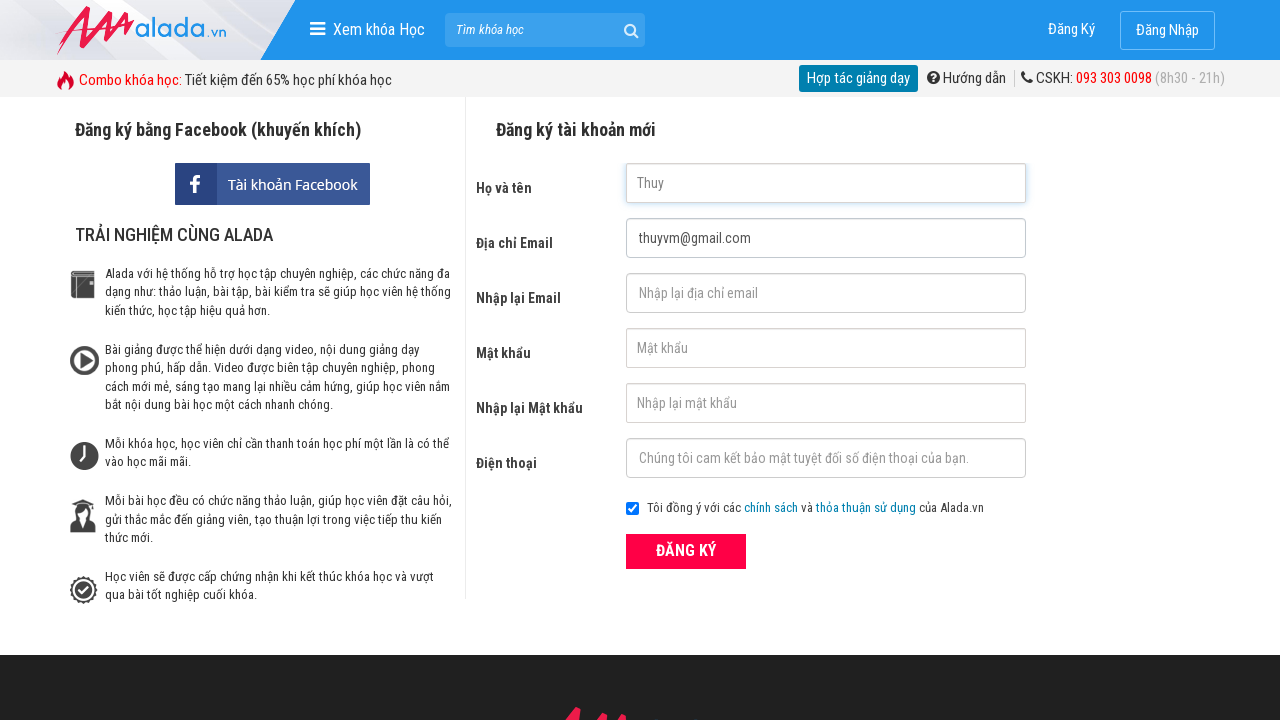

Filled email confirmation field with 'thuyvm@gmail.com' on #txtCEmail
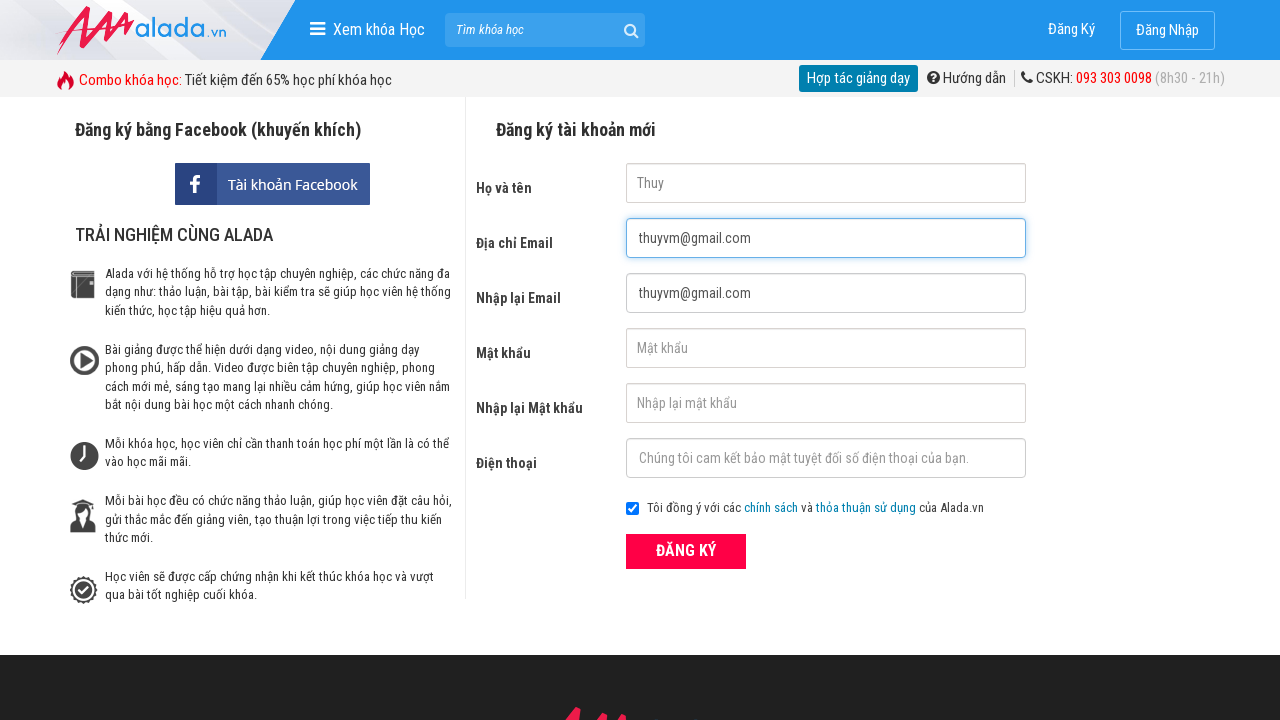

Filled password field with 'thuyvm@2132' on #txtPassword
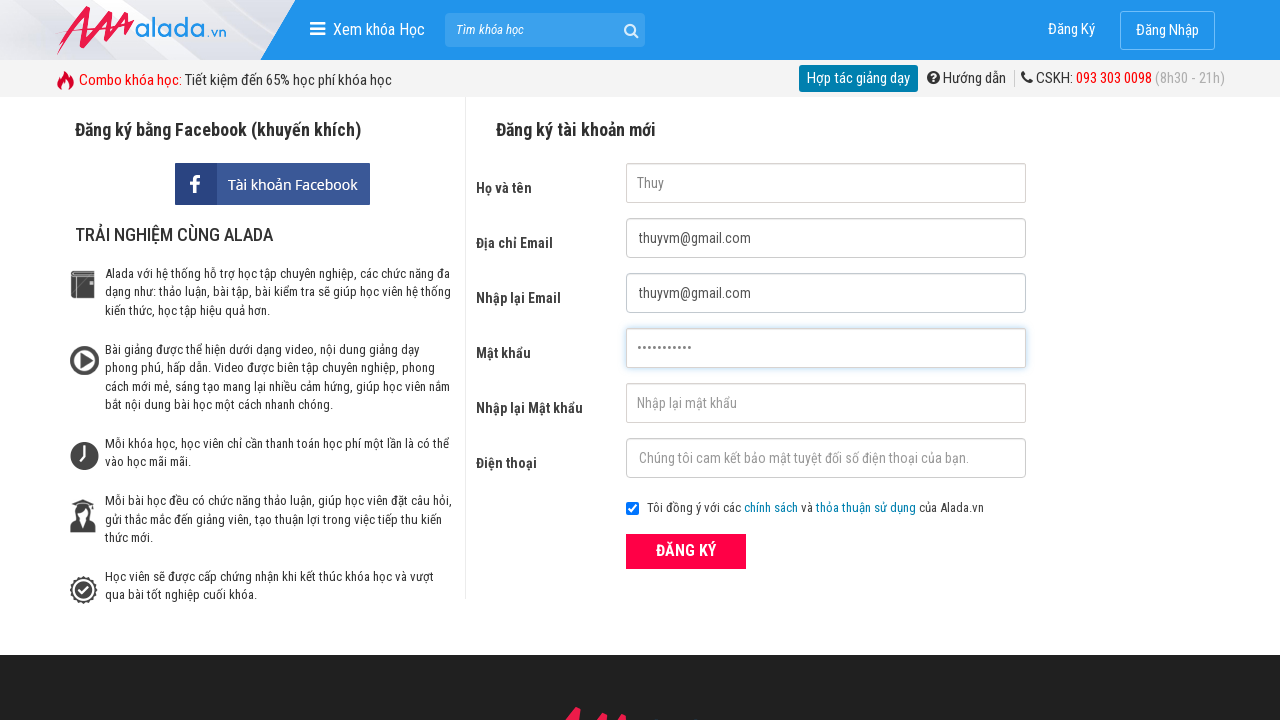

Filled password confirmation field with mismatched password 'thuy123456' on #txtCPassword
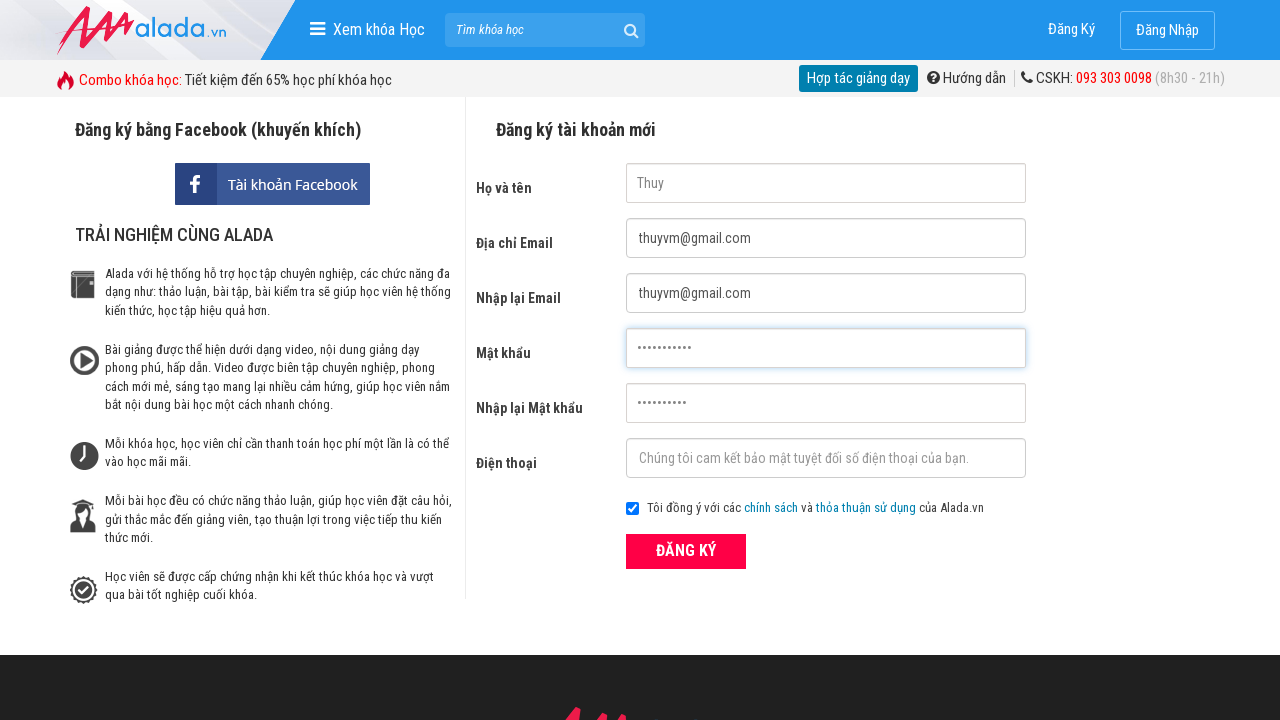

Filled phone field with '0936111111' on #txtPhone
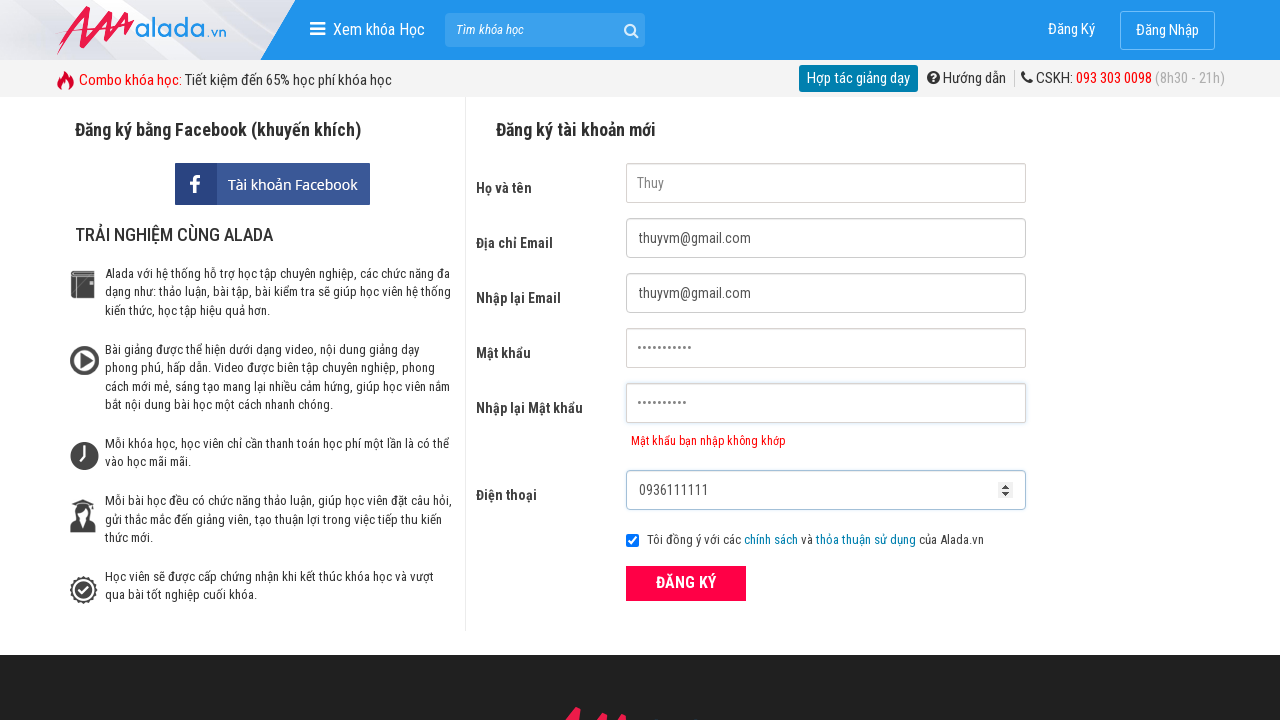

Clicked submit button to register at (686, 583) on button[type='submit']
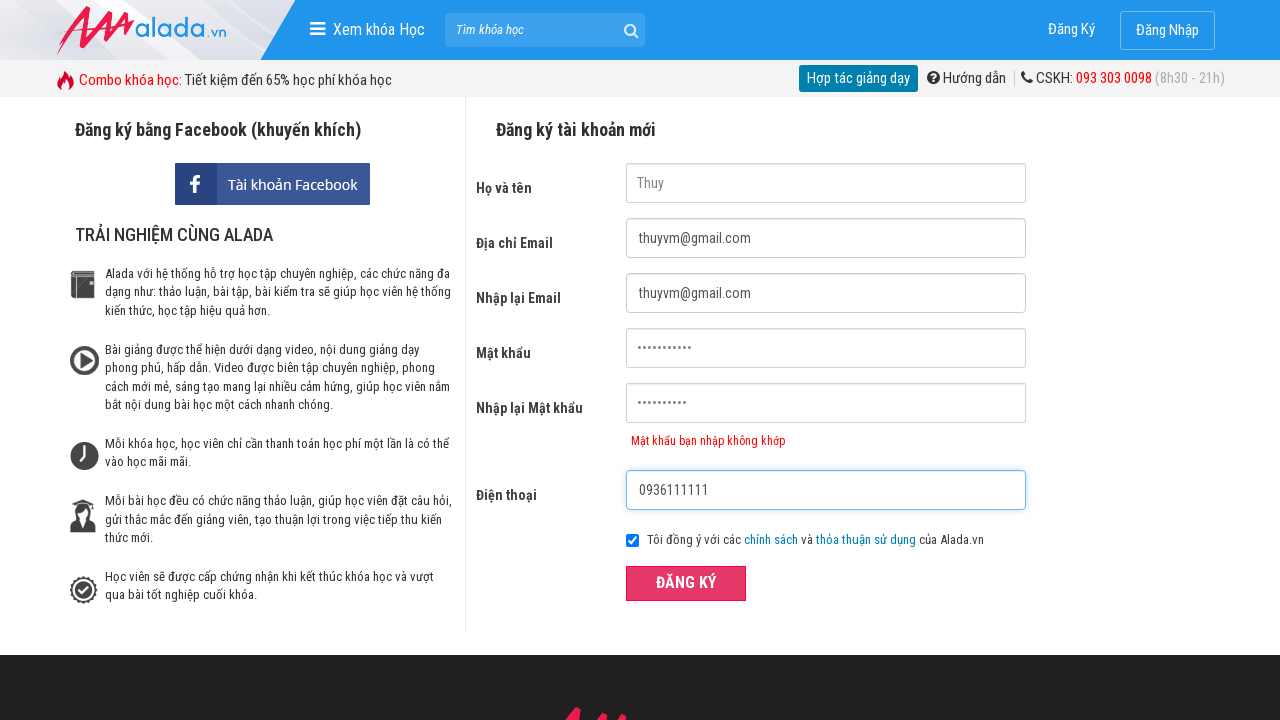

Password confirmation error message appeared on the form
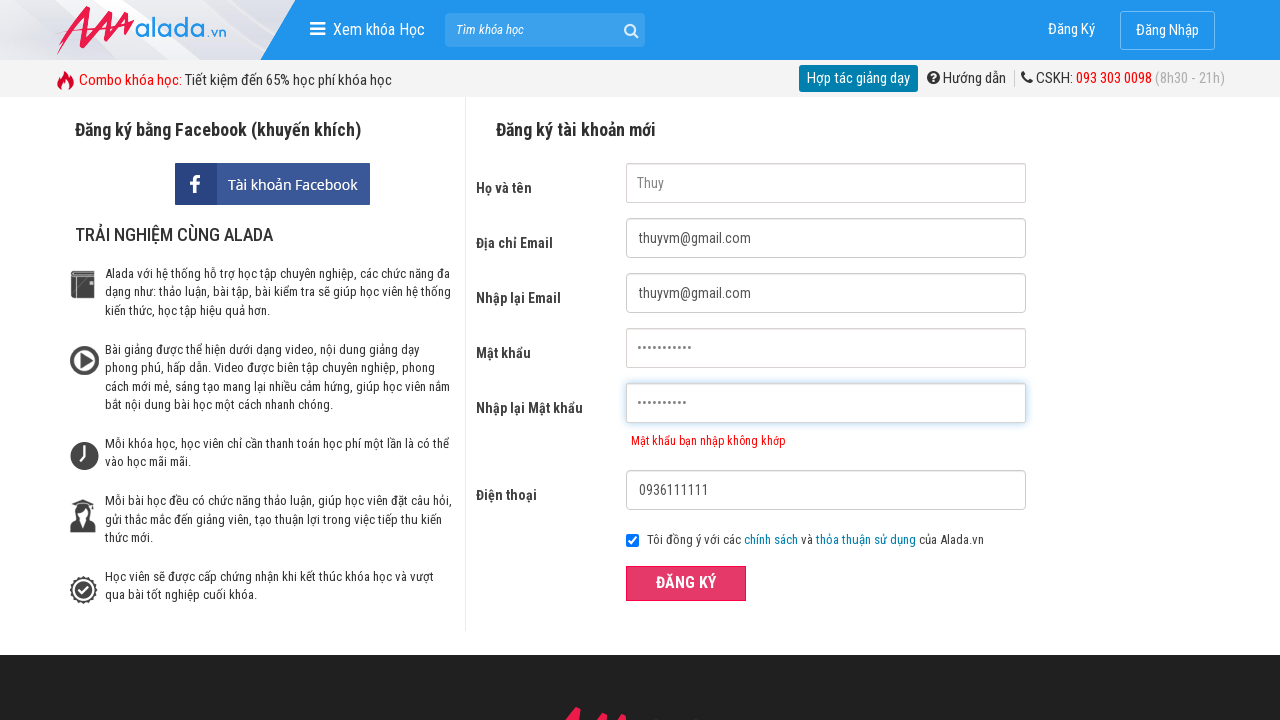

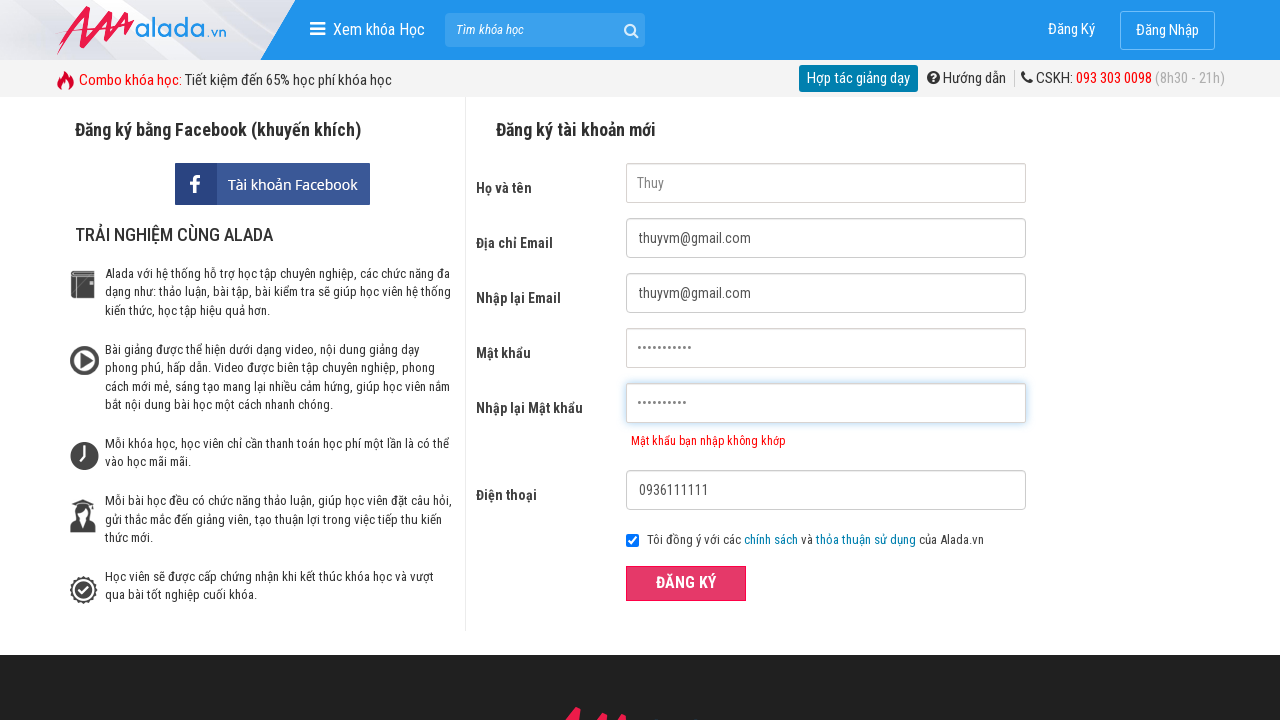